Tests dropdown selection functionality by selecting an option from a dropdown menu

Starting URL: https://echoecho.com/htmlforms11.htm

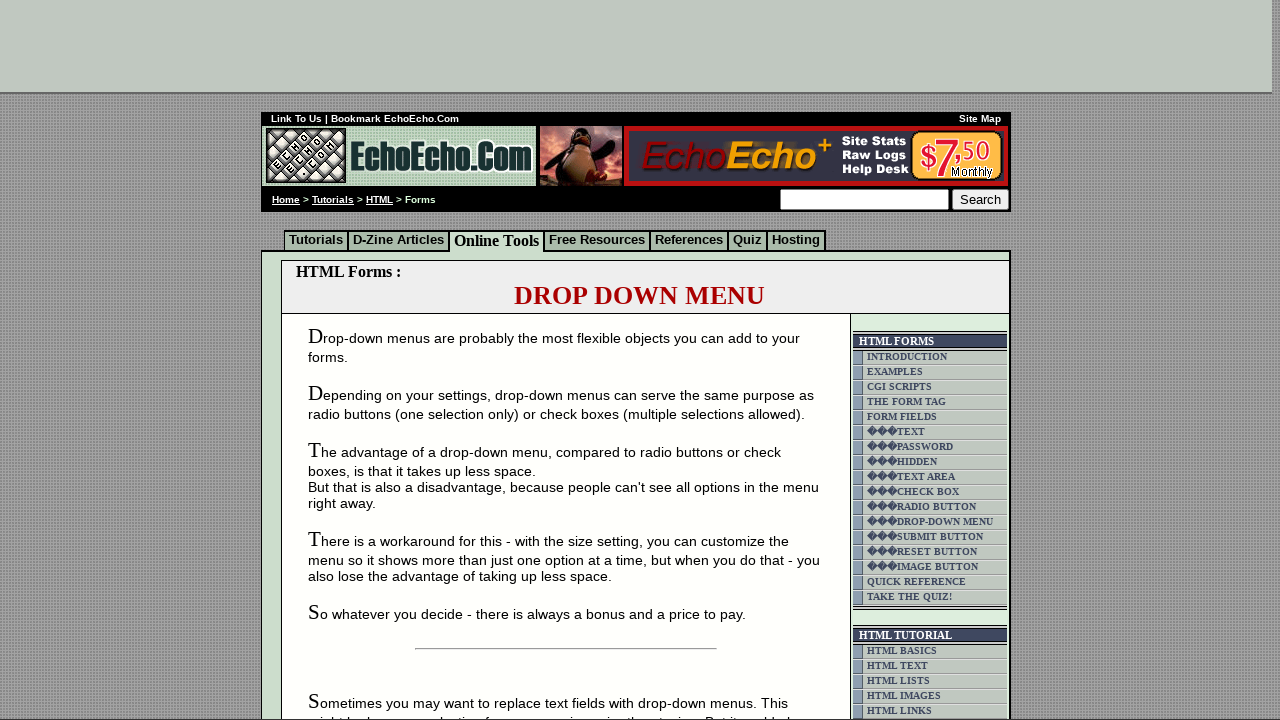

Navigated to dropdown form page
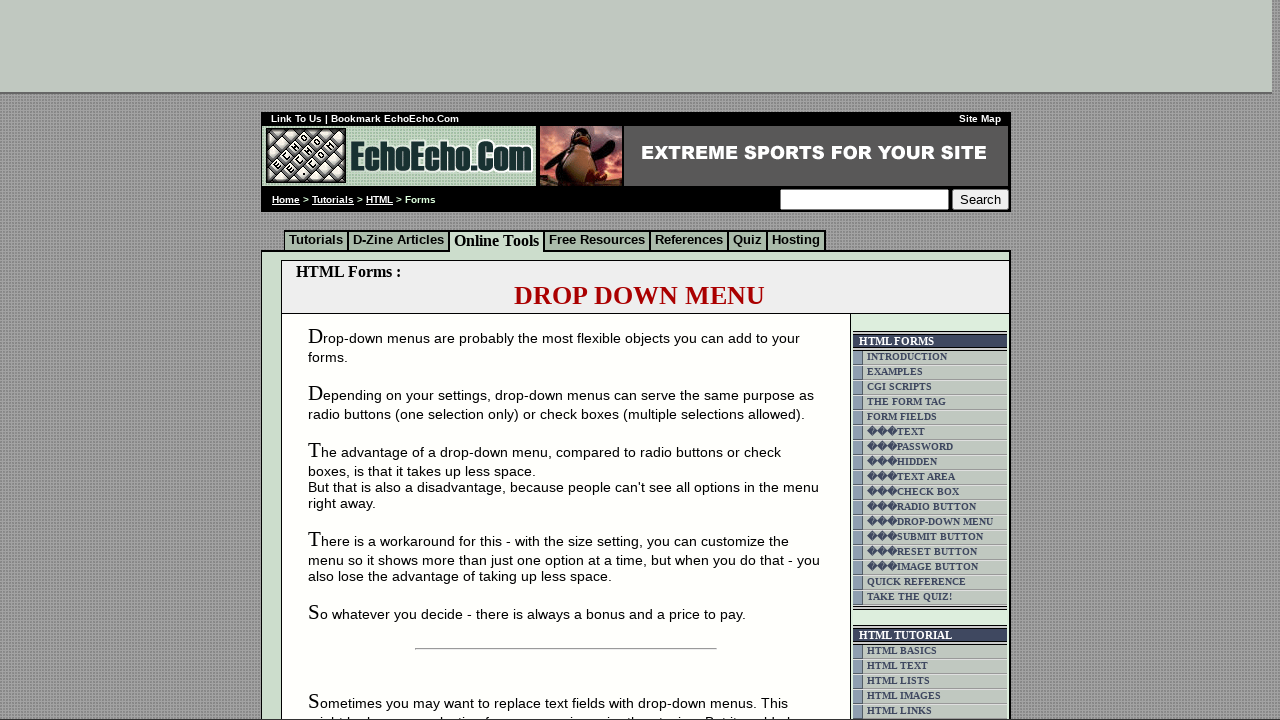

Selected 'Cheese' from dropdown menu on select[name='dropdownmenu']
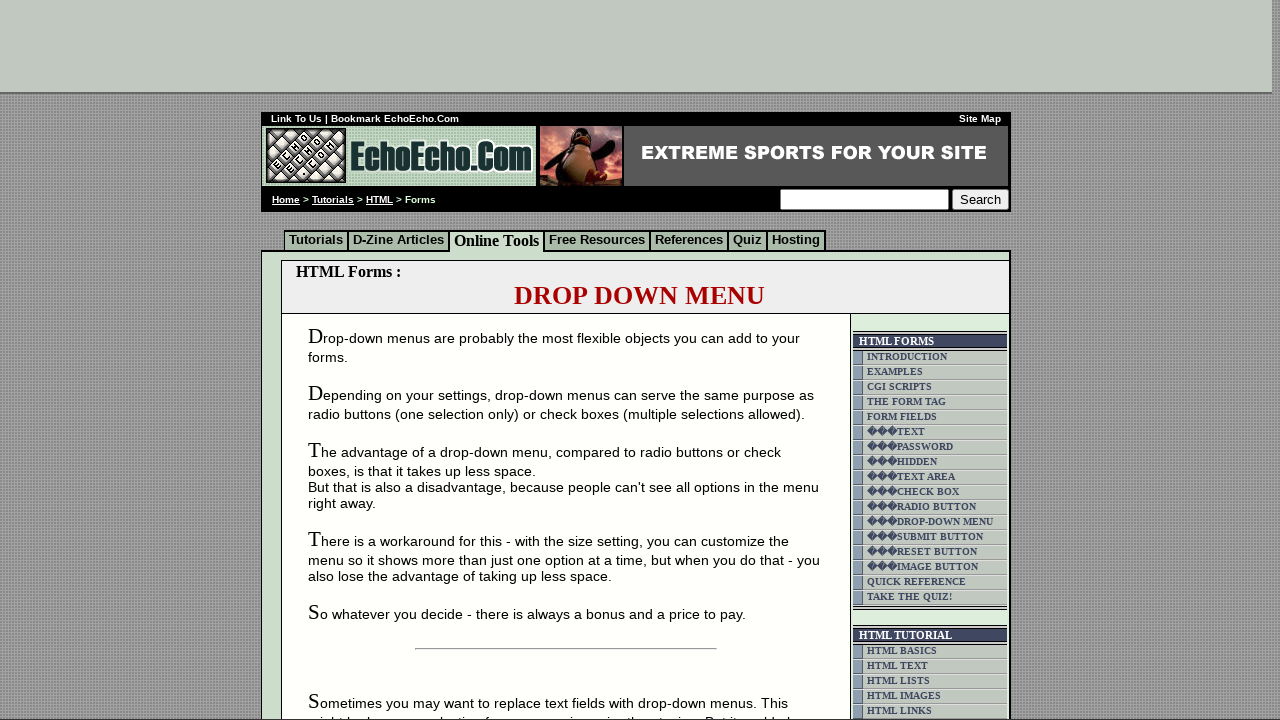

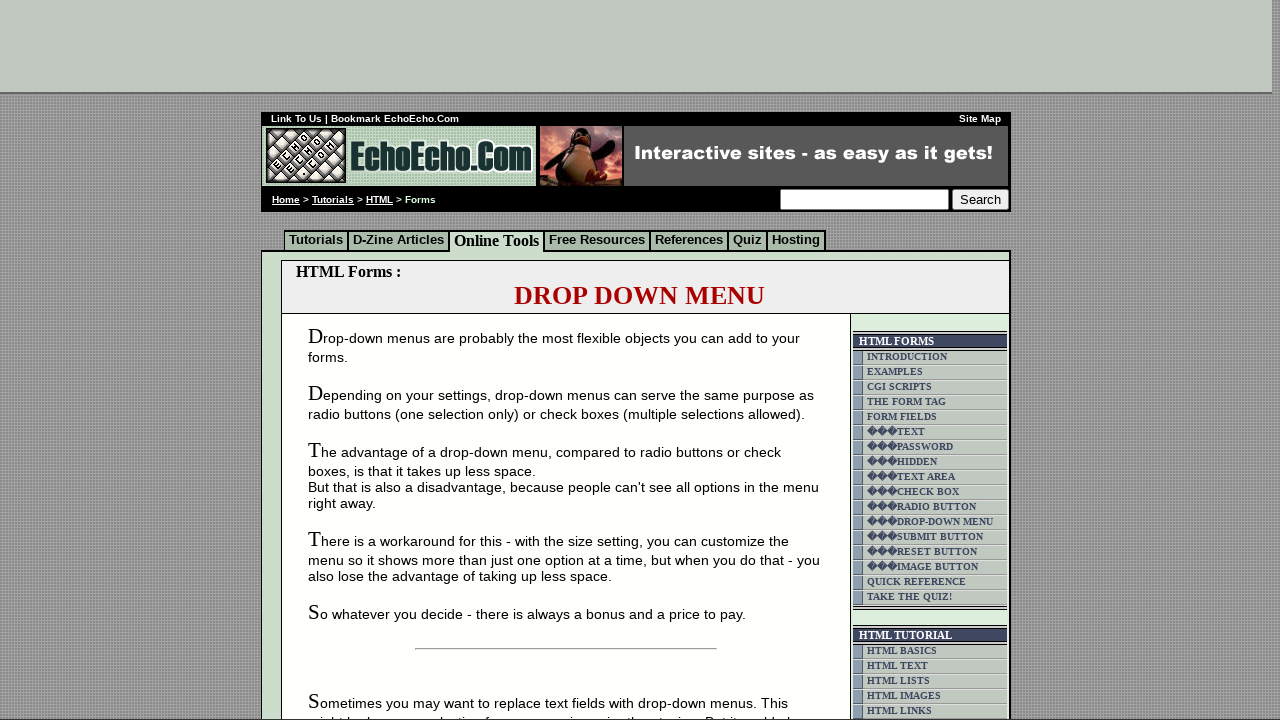